Tests navigation through LinkedIn footer links to open multiple policy pages and then switches to the About LinkedIn window to verify content

Starting URL: https://business.linkedin.com/marketing-solutions

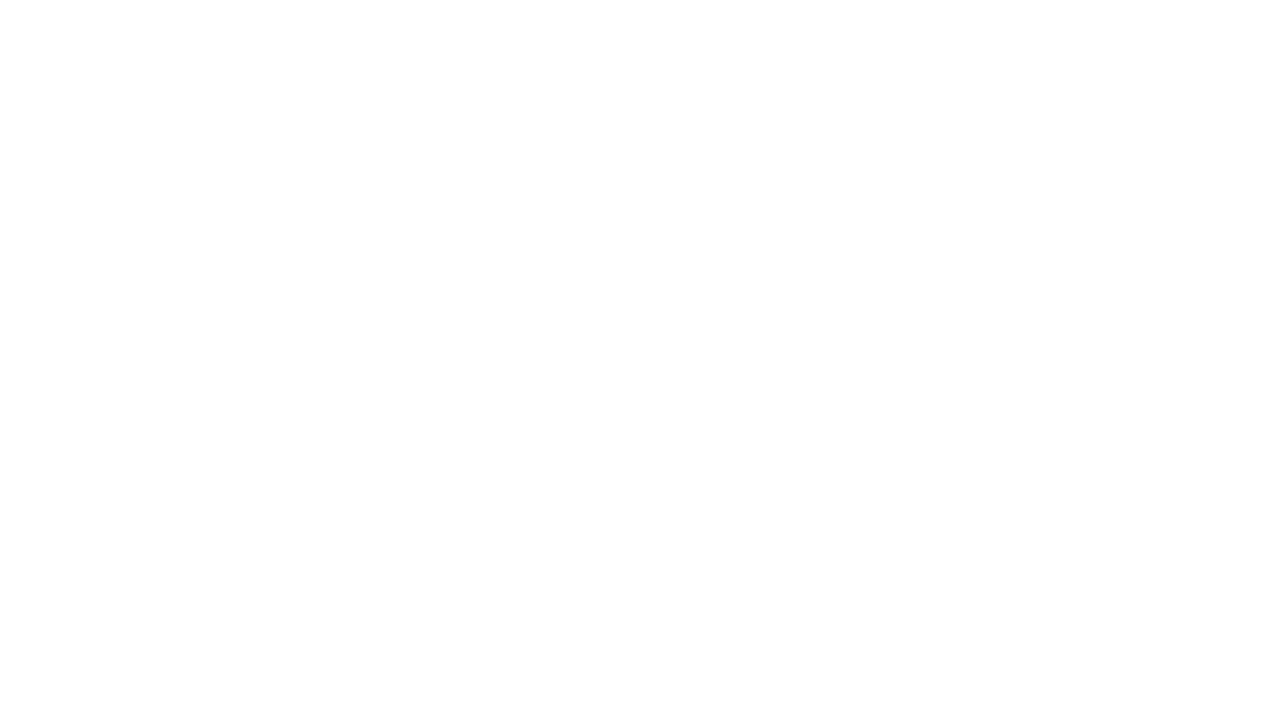

Clicked About link in footer at (306, 582) on xpath=//a[contains(text(),'About')]
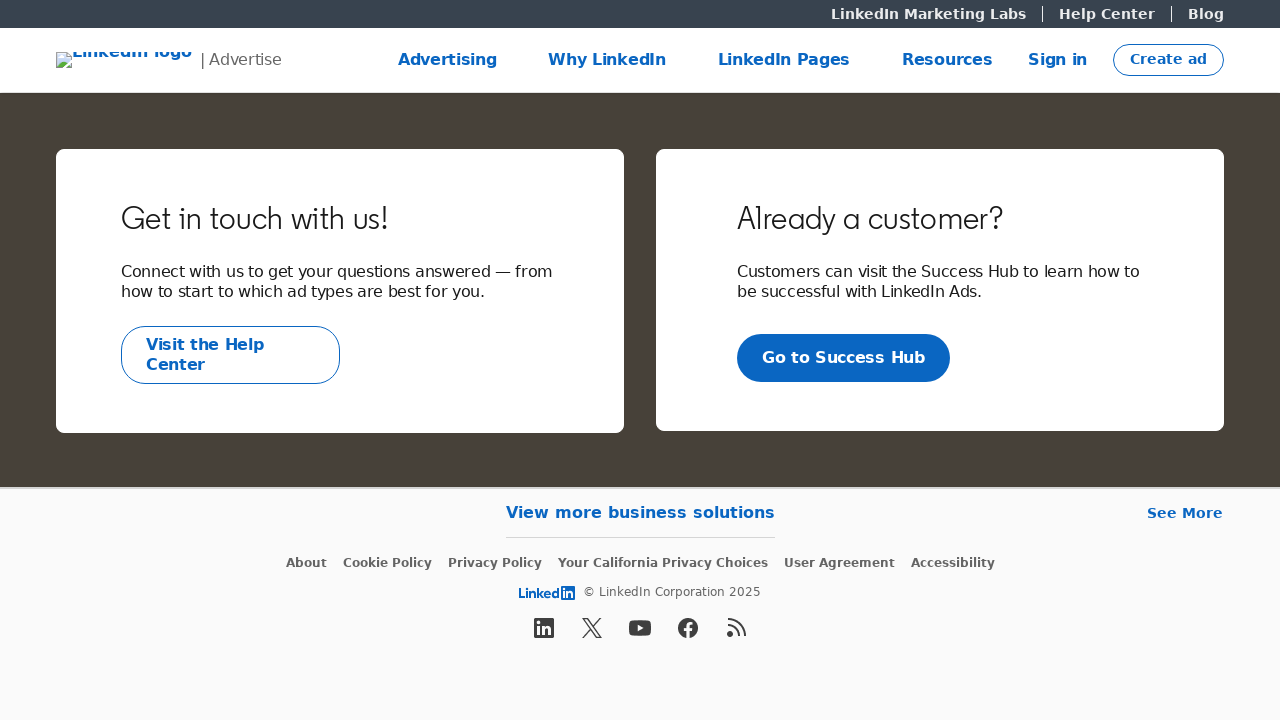

Clicked Cookie Policy link in footer at (387, 563) on xpath=//a[contains(text(),'Cookie Policy')]
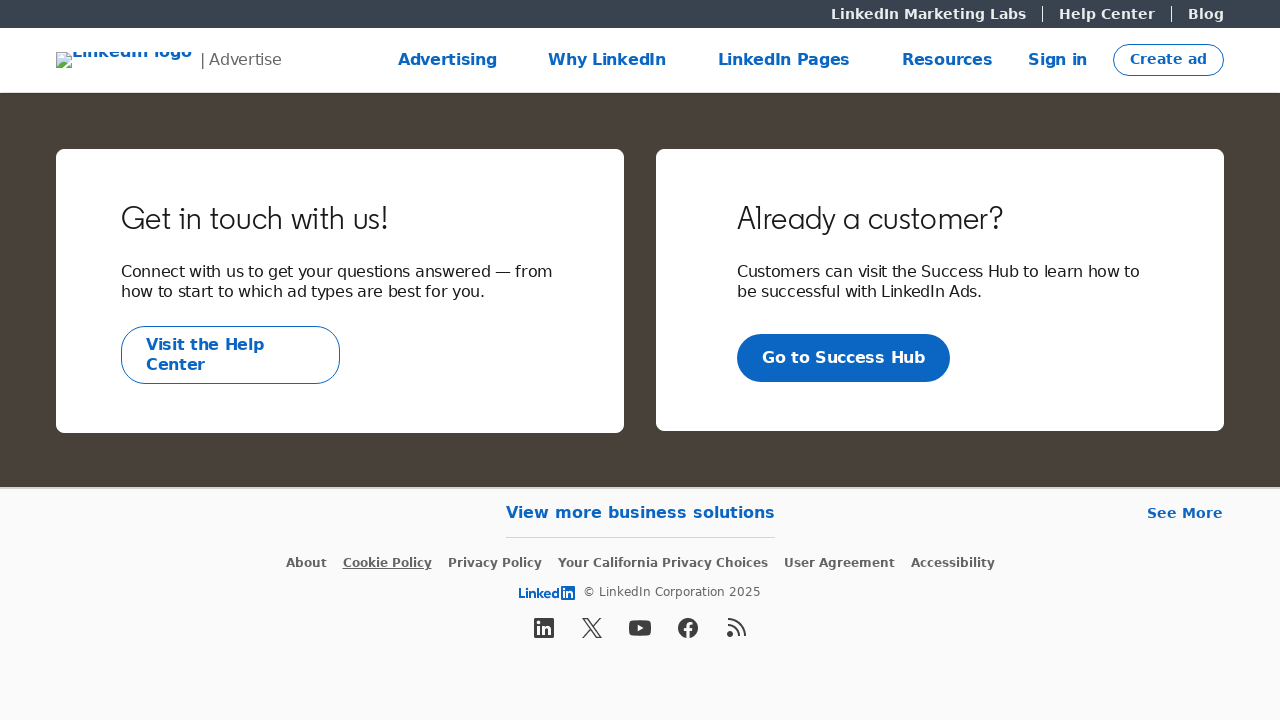

Clicked Privacy Policy link in footer at (494, 563) on xpath=//a[contains(text(),'Privacy Policy')]
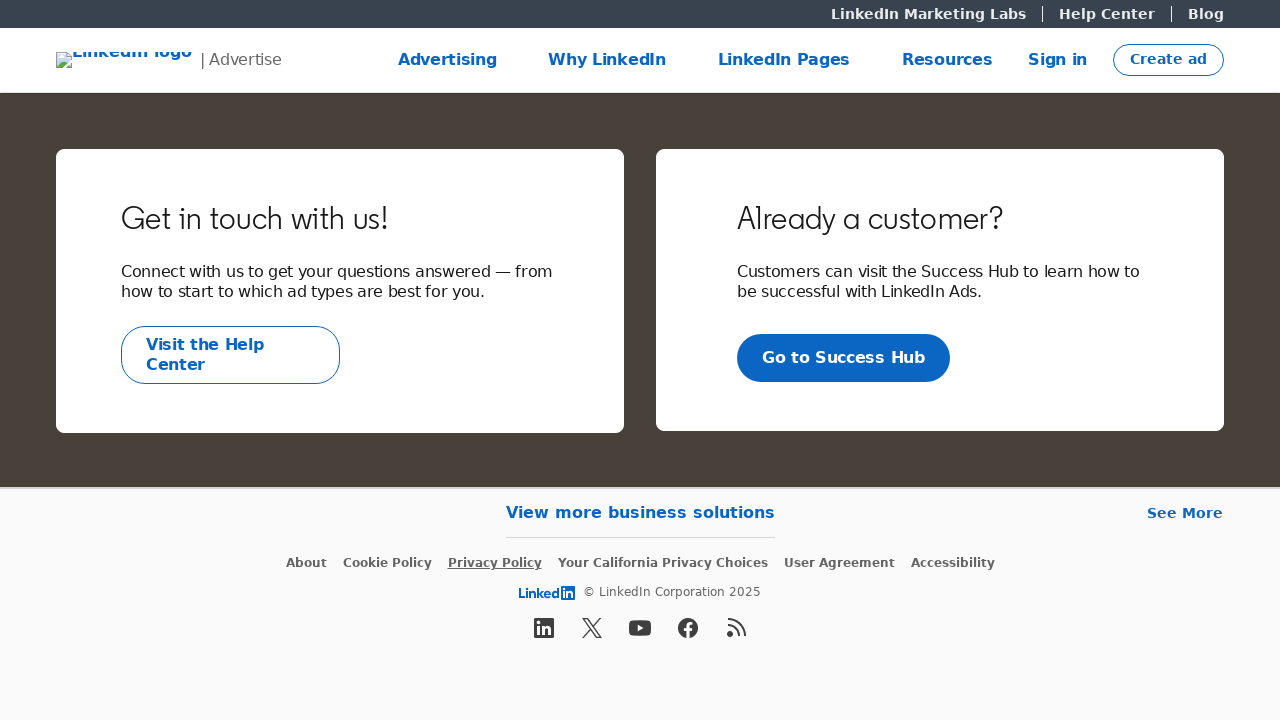

Clicked User Agreement link in footer at (839, 563) on xpath=//a[contains(text(), 'User Agreement')]
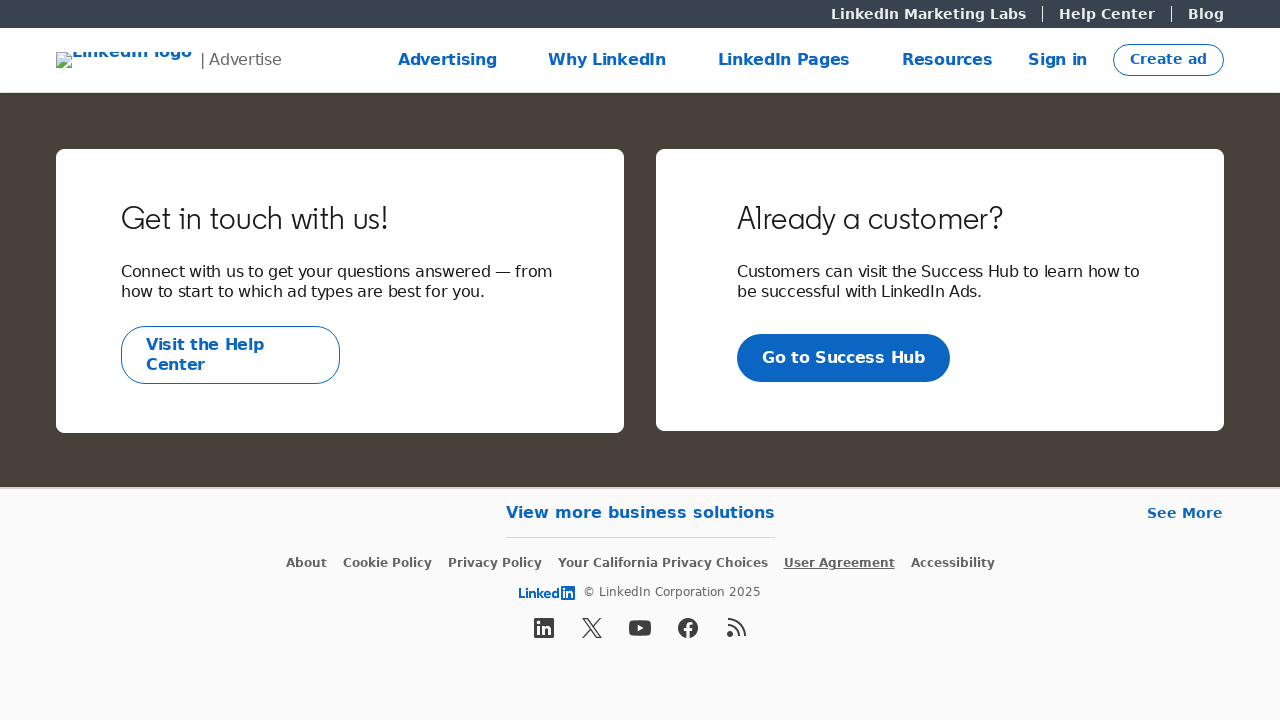

Clicked Accessibility link in footer at (952, 563) on xpath=//a[contains(text(),'Accessibility')]
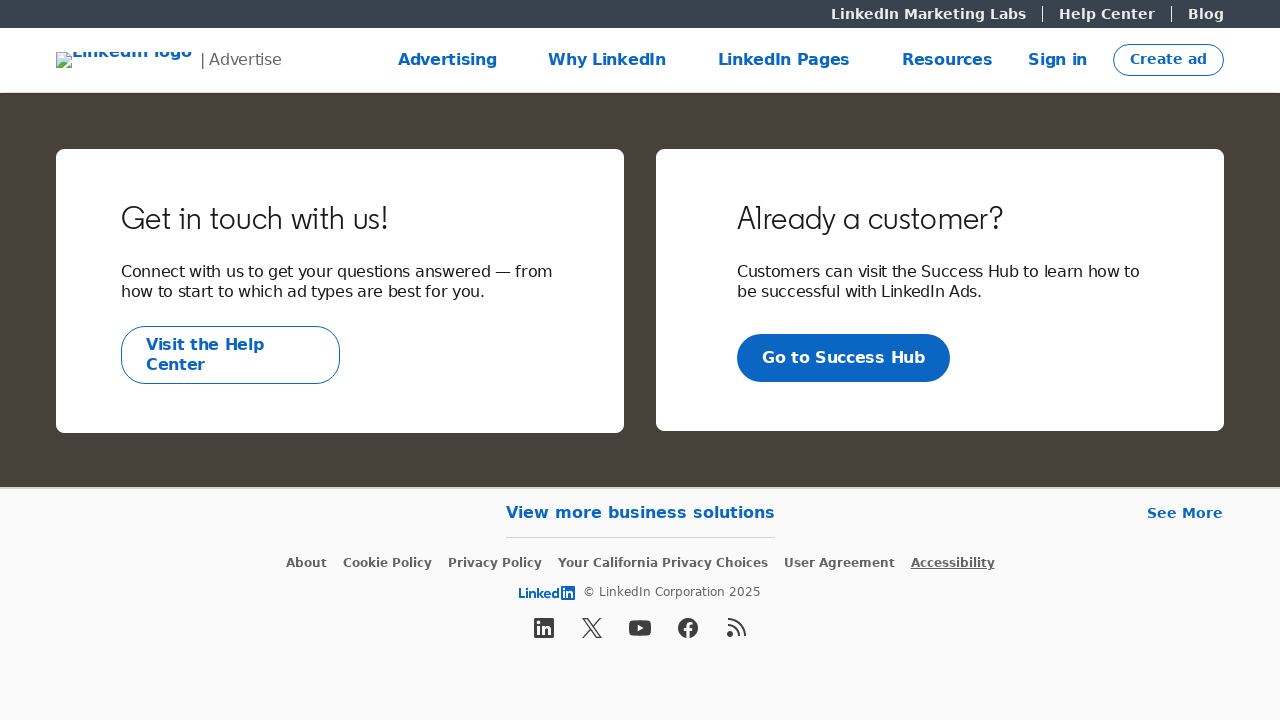

Retrieved all open pages from context
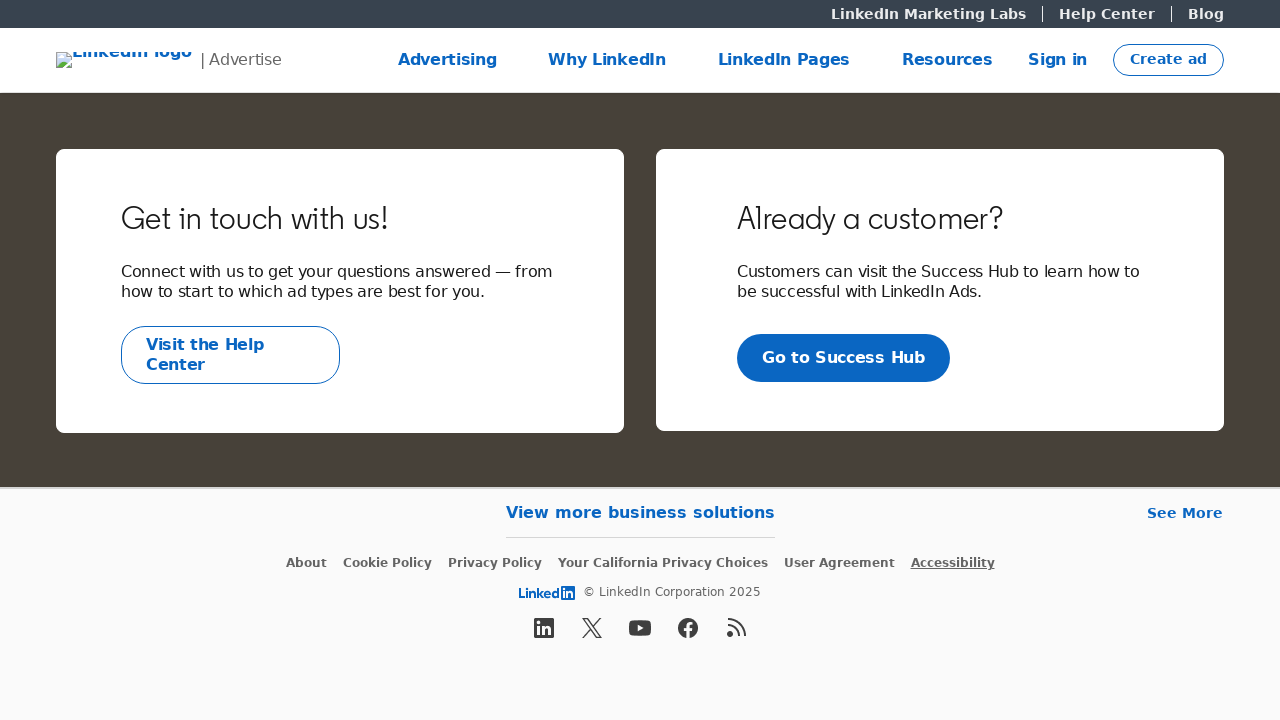

Switched to About LinkedIn window
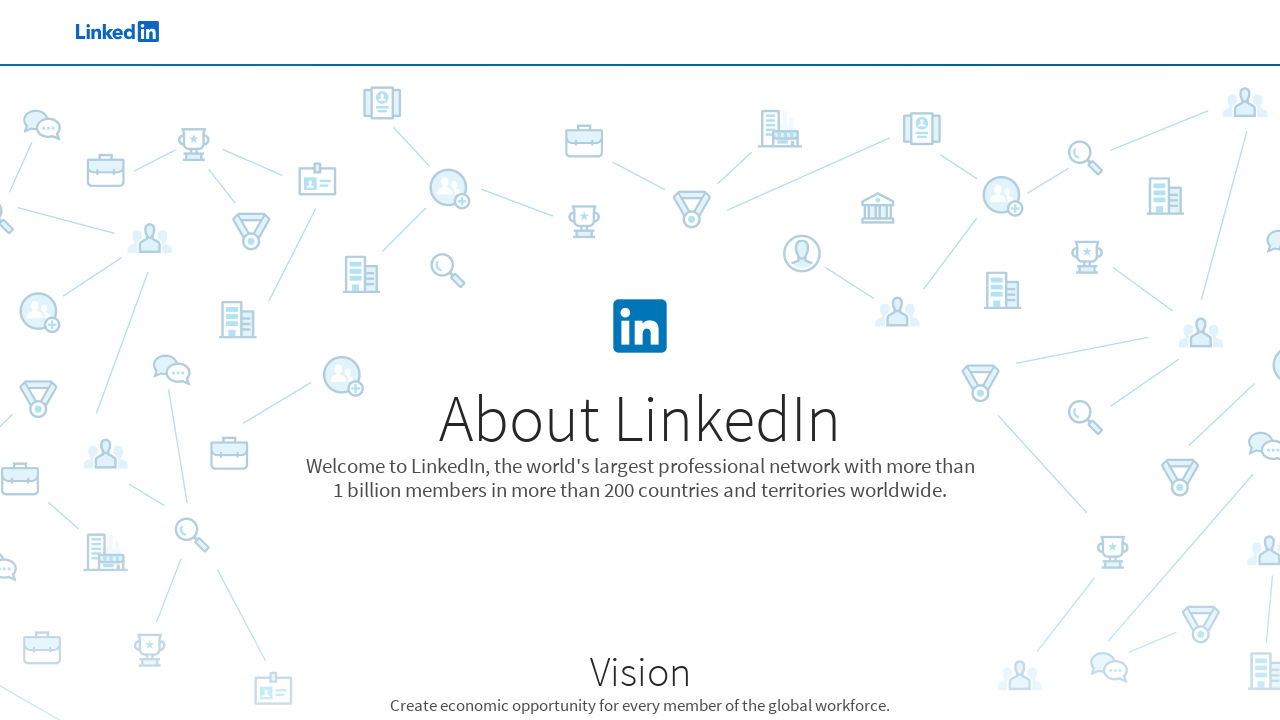

Waited for About LinkedIn text to be present
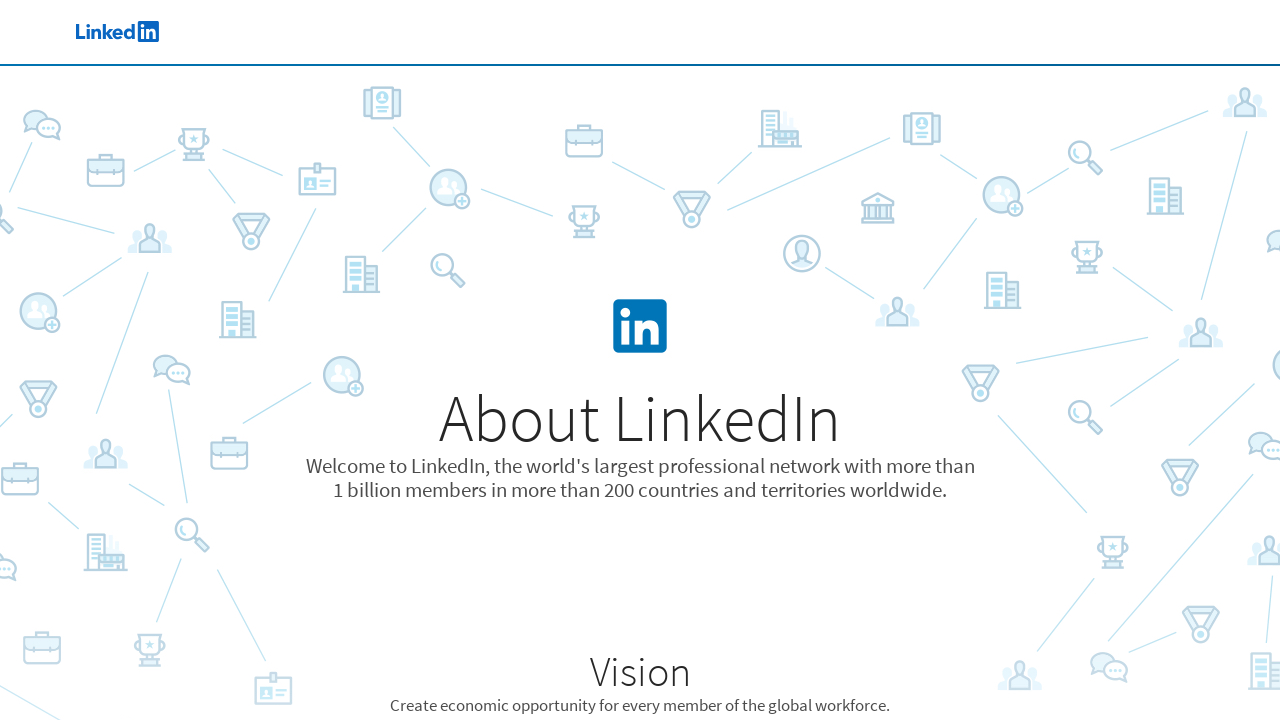

Retrieved About LinkedIn text content:  About LinkedIn 
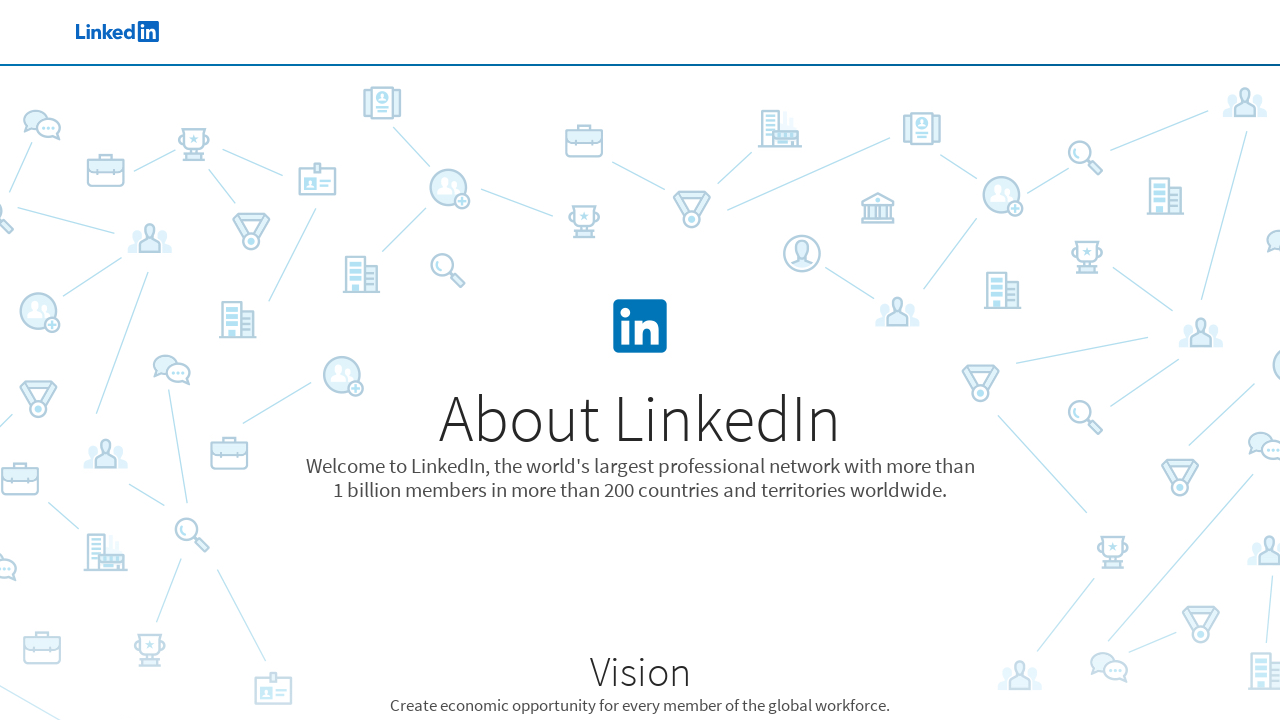

Printed About LinkedIn text to console
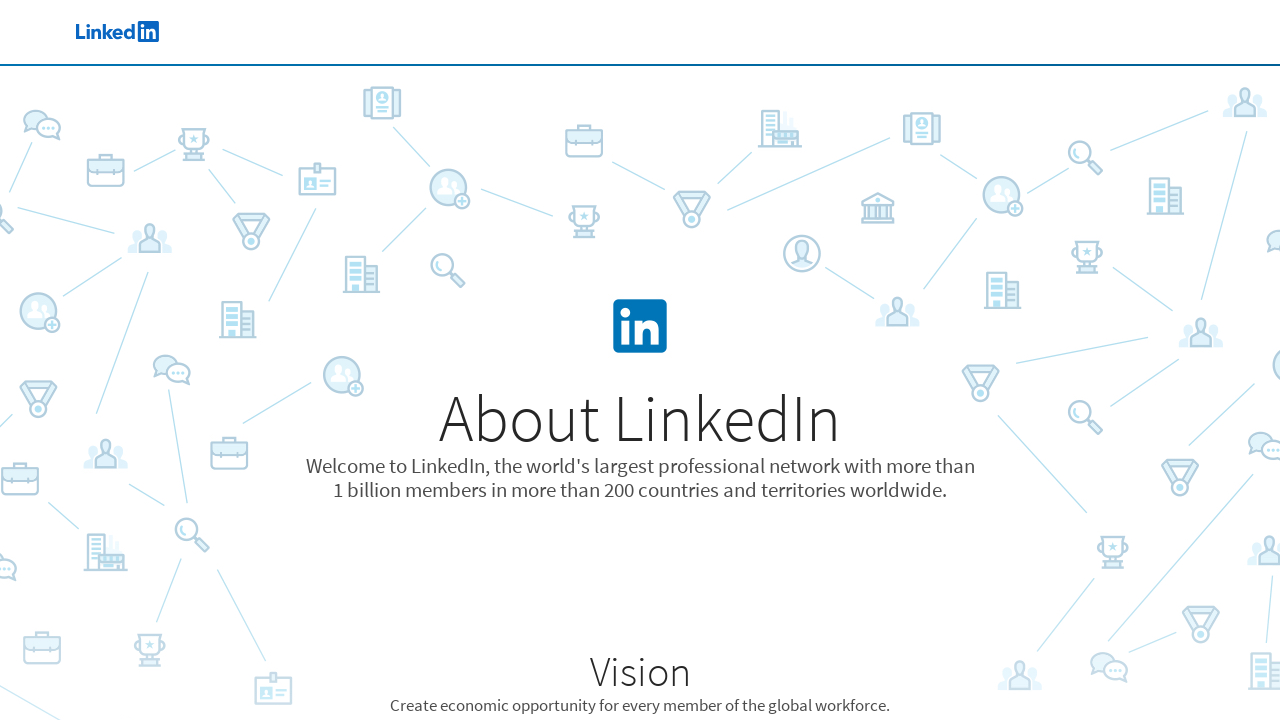

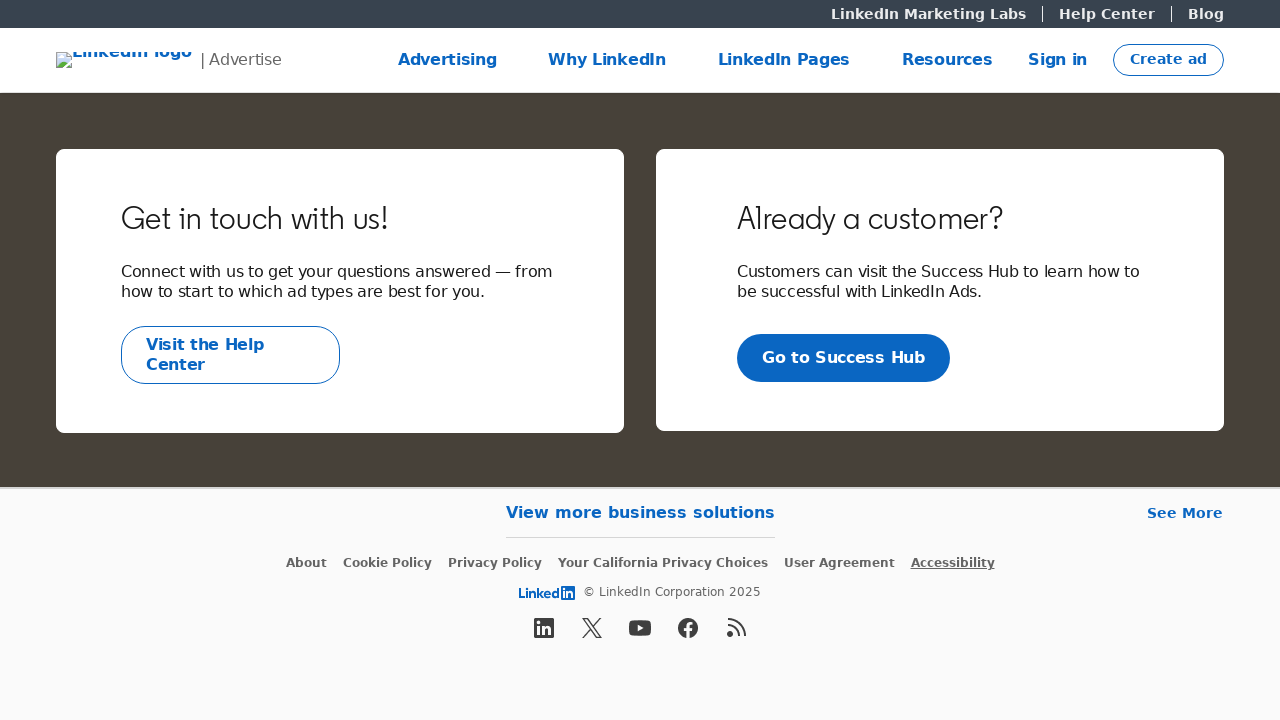